Simple connection test that navigates to BlazeDemo homepage and verifies the page title contains "BlazeDemo"

Starting URL: https://blazedemo.com/

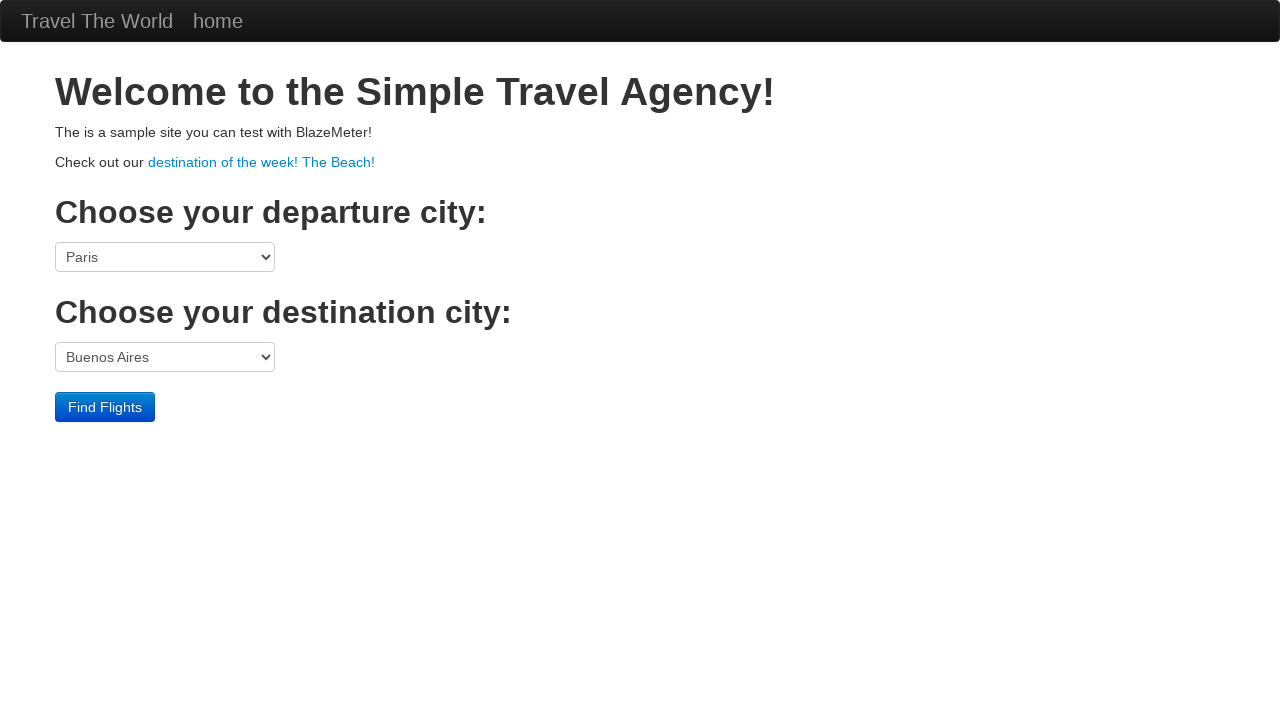

Navigated to BlazeDemo homepage
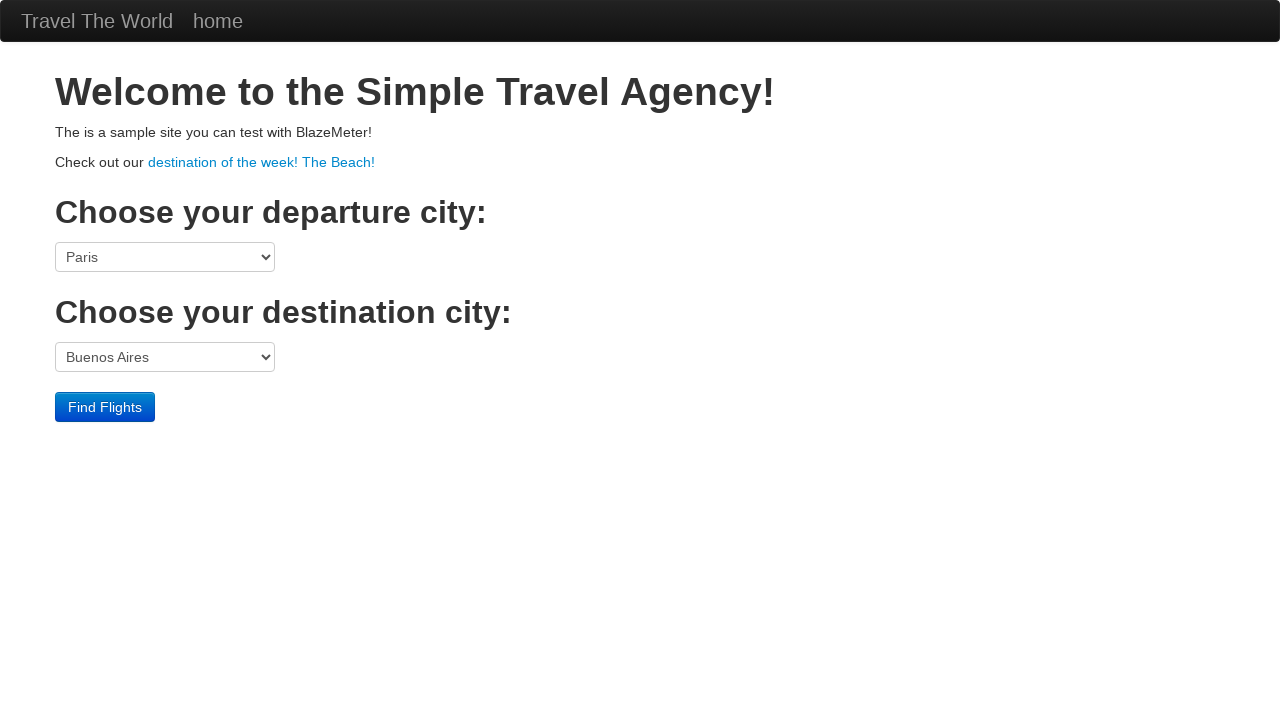

Verified page title contains 'BlazeDemo'
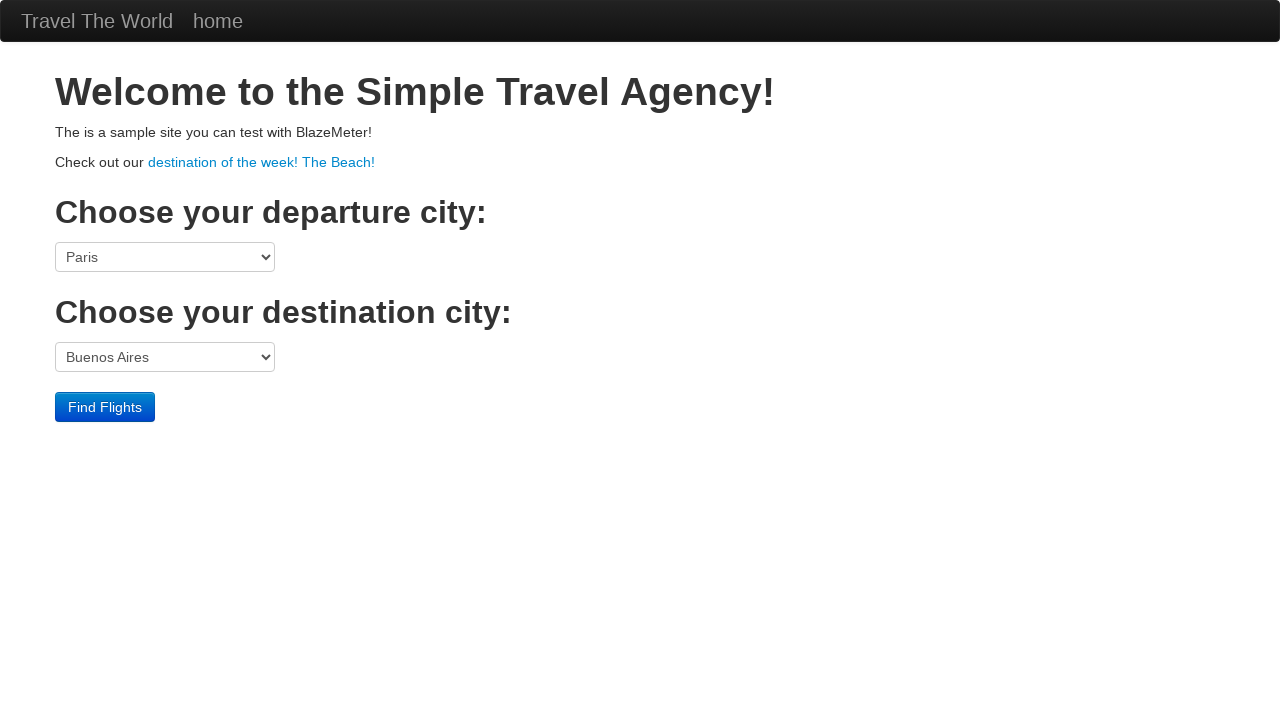

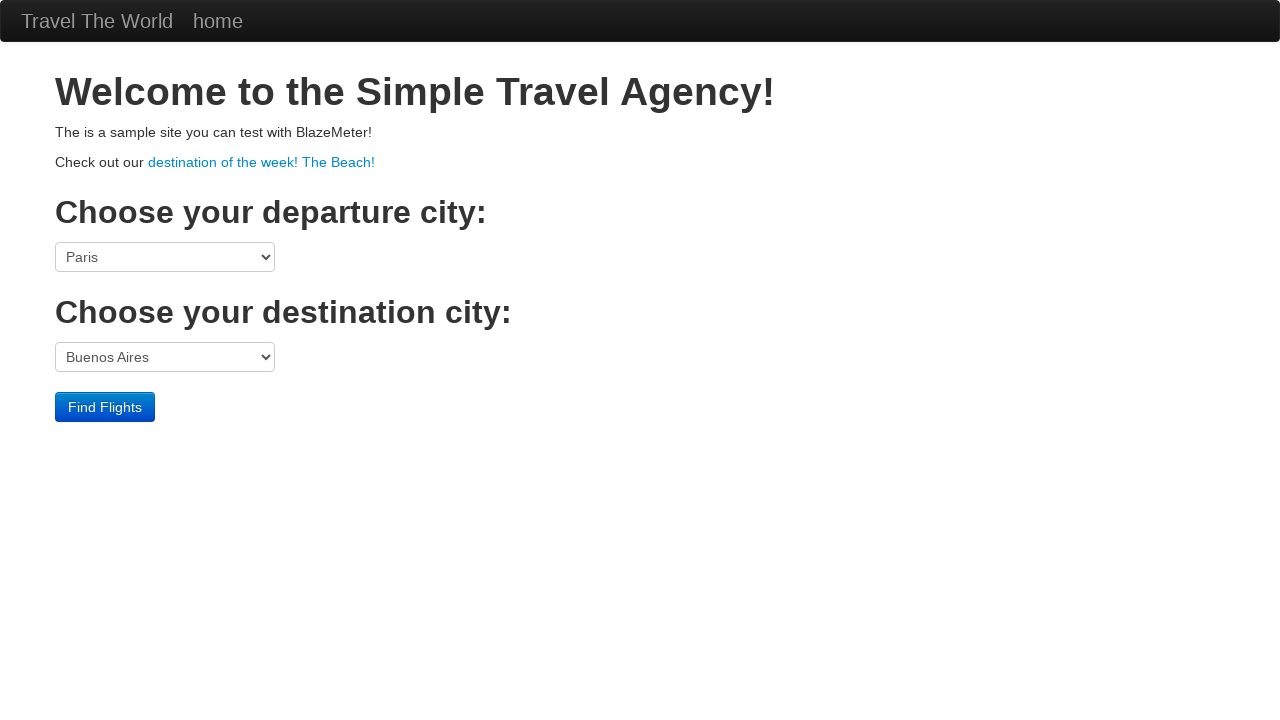